Tests that the complete all checkbox updates state when individual items are completed or cleared

Starting URL: https://demo.playwright.dev/todomvc

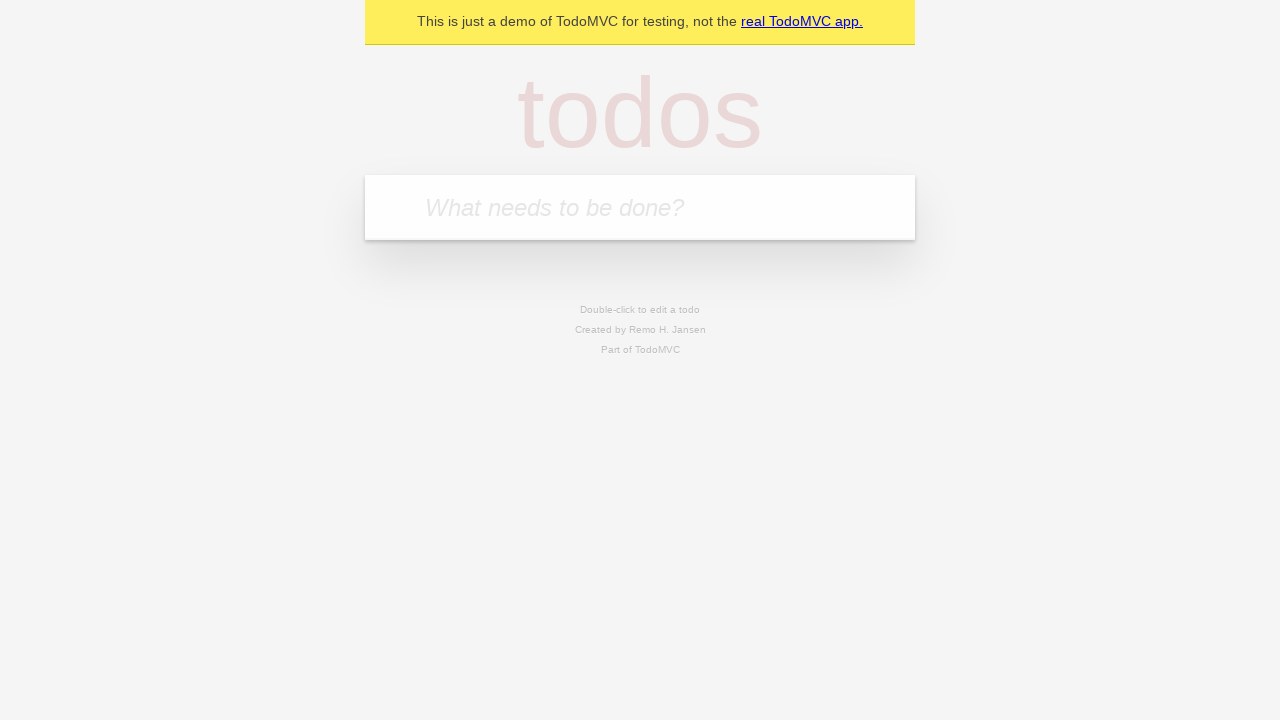

Filled todo input with 'buy some cheese' on internal:attr=[placeholder="What needs to be done?"i]
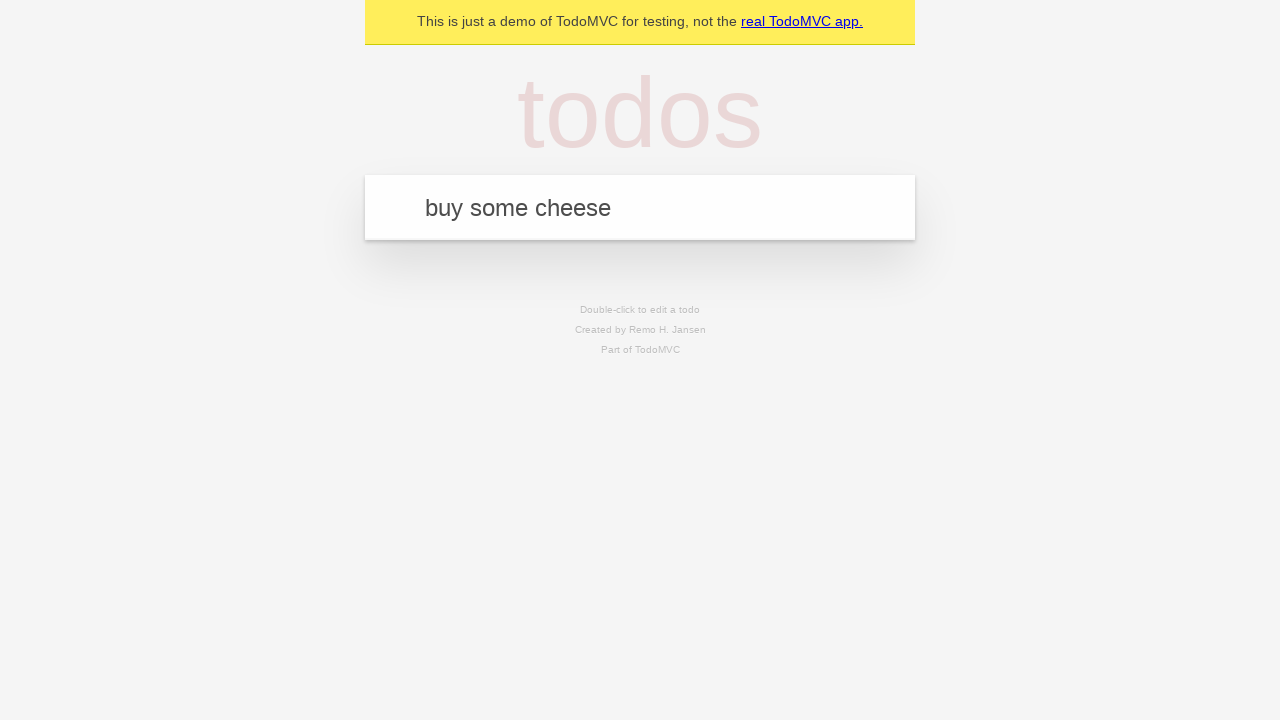

Pressed Enter to add todo 'buy some cheese' on internal:attr=[placeholder="What needs to be done?"i]
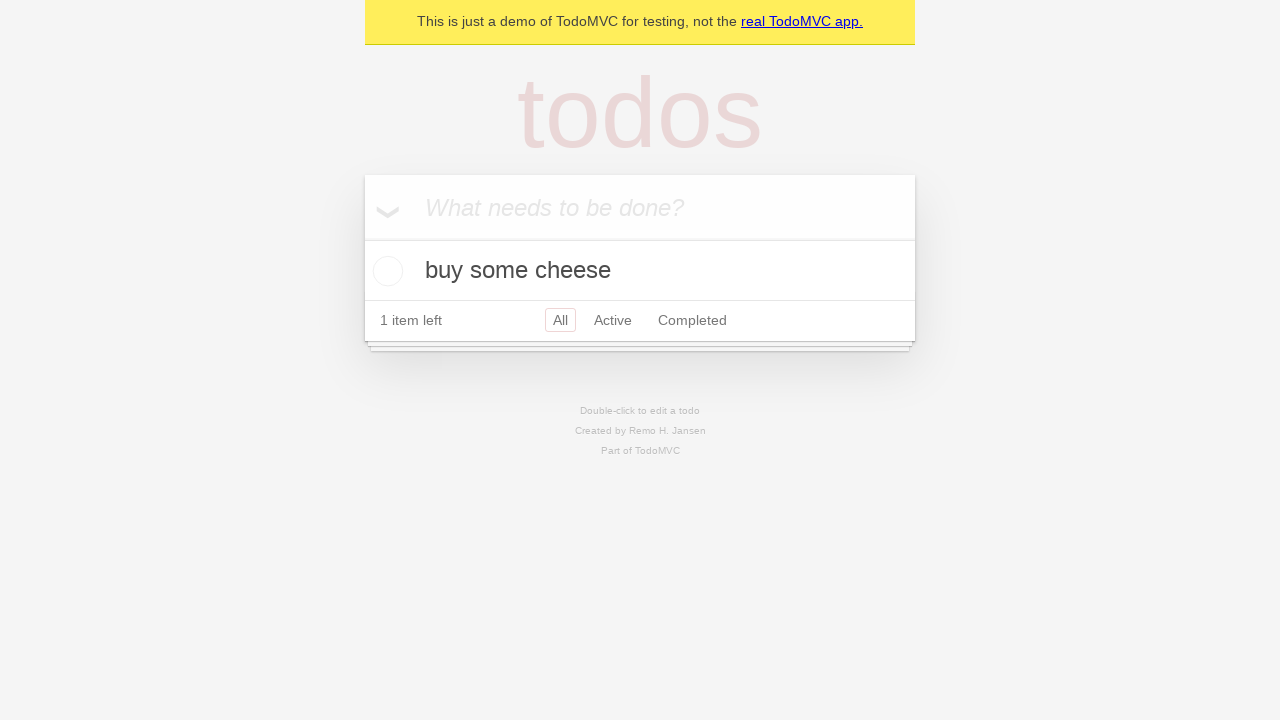

Filled todo input with 'feed the cat' on internal:attr=[placeholder="What needs to be done?"i]
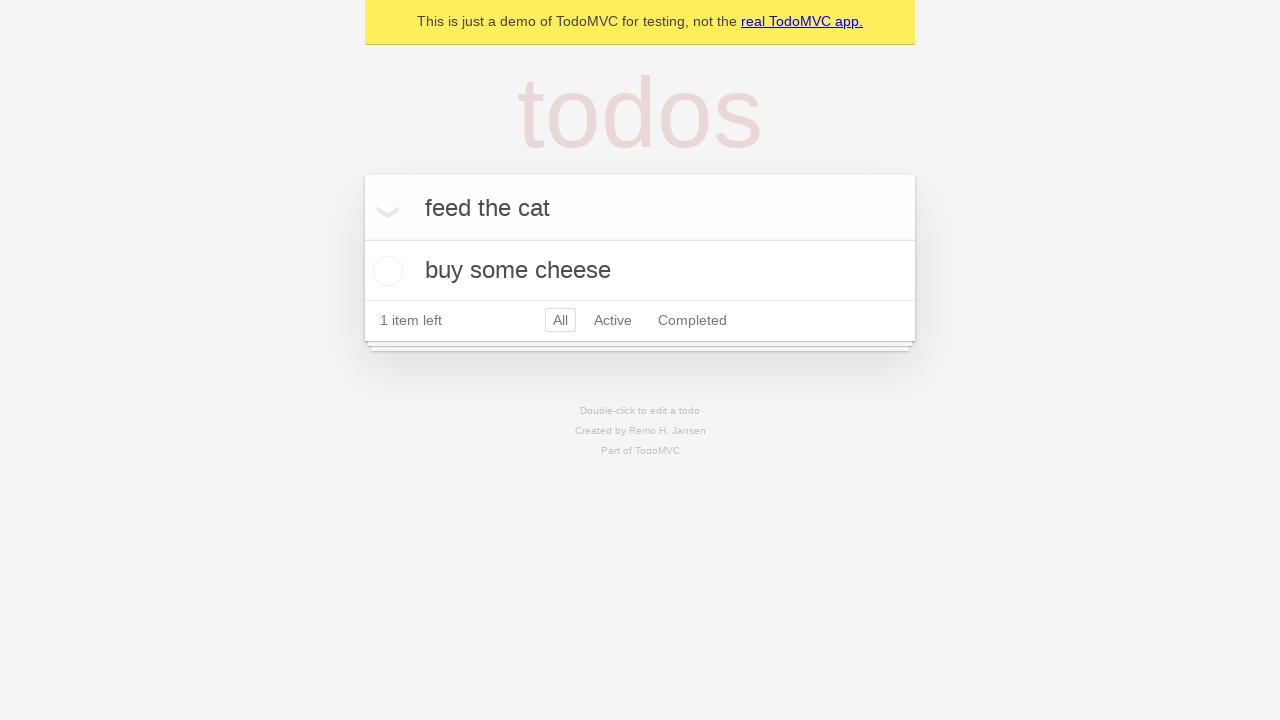

Pressed Enter to add todo 'feed the cat' on internal:attr=[placeholder="What needs to be done?"i]
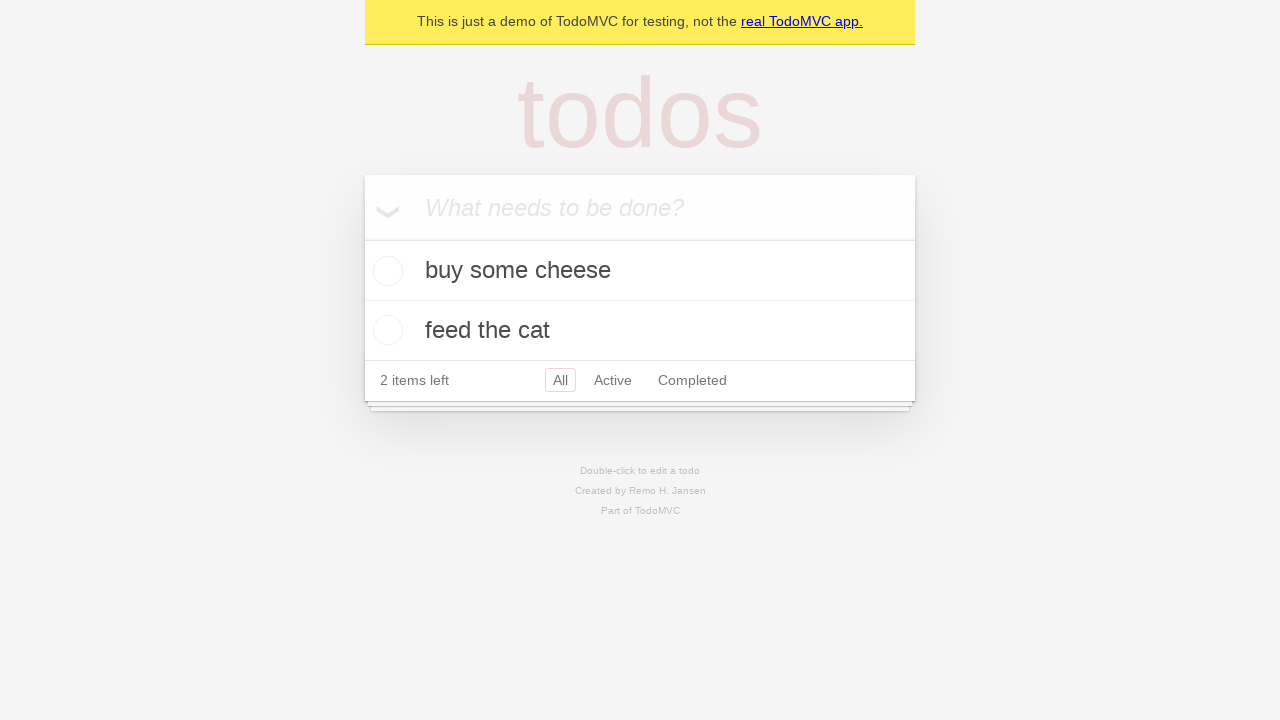

Filled todo input with 'book a doctors appointment' on internal:attr=[placeholder="What needs to be done?"i]
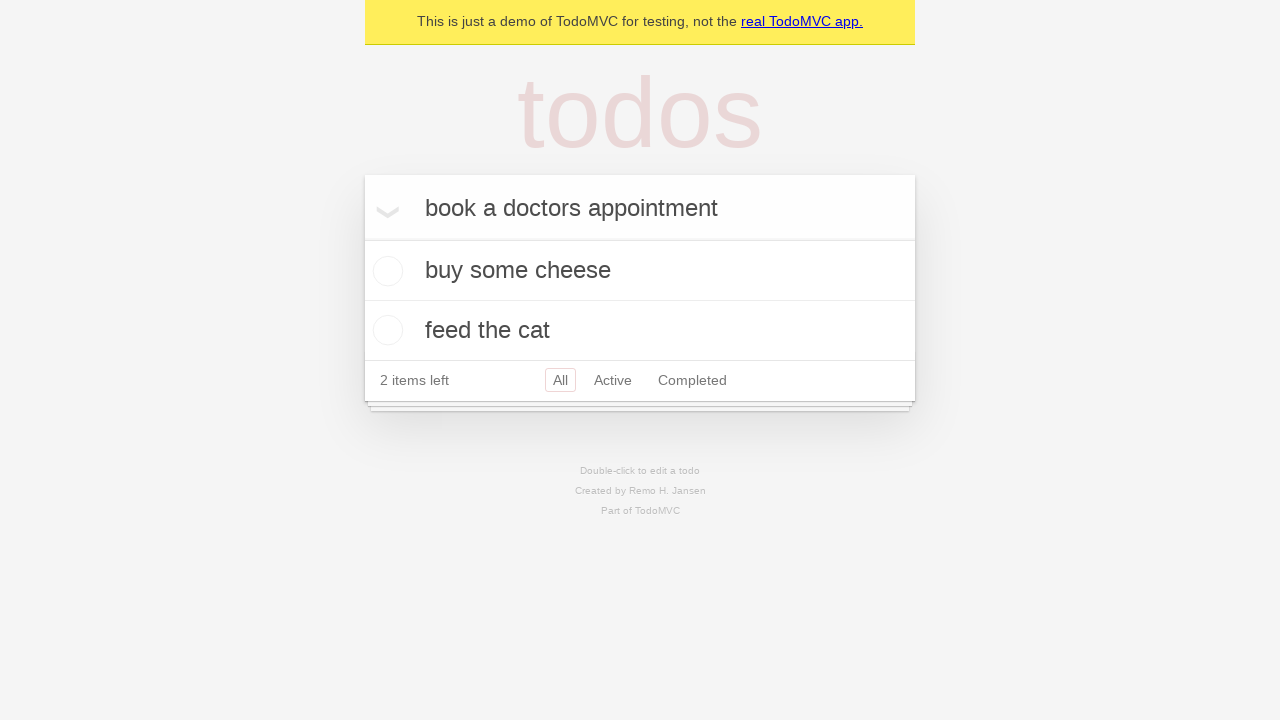

Pressed Enter to add todo 'book a doctors appointment' on internal:attr=[placeholder="What needs to be done?"i]
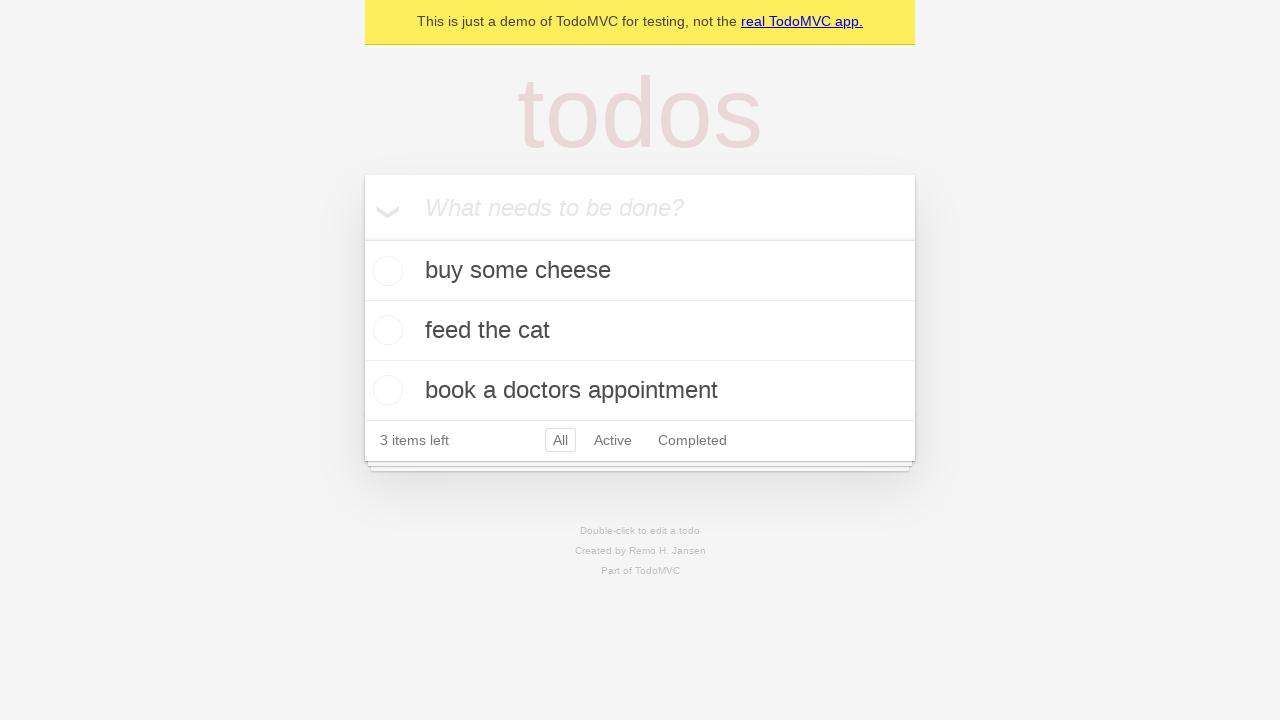

Verified 3 todos were created in localStorage
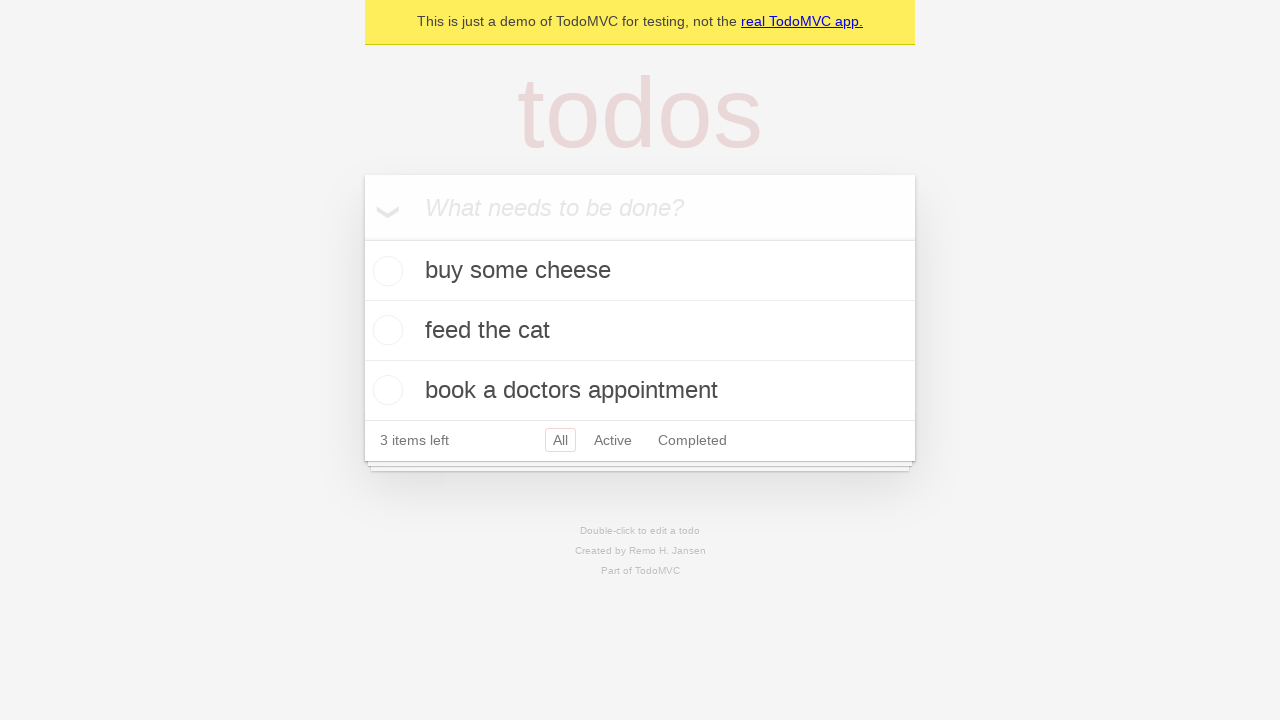

Checked 'Mark all as complete' toggle at (362, 238) on internal:label="Mark all as complete"i
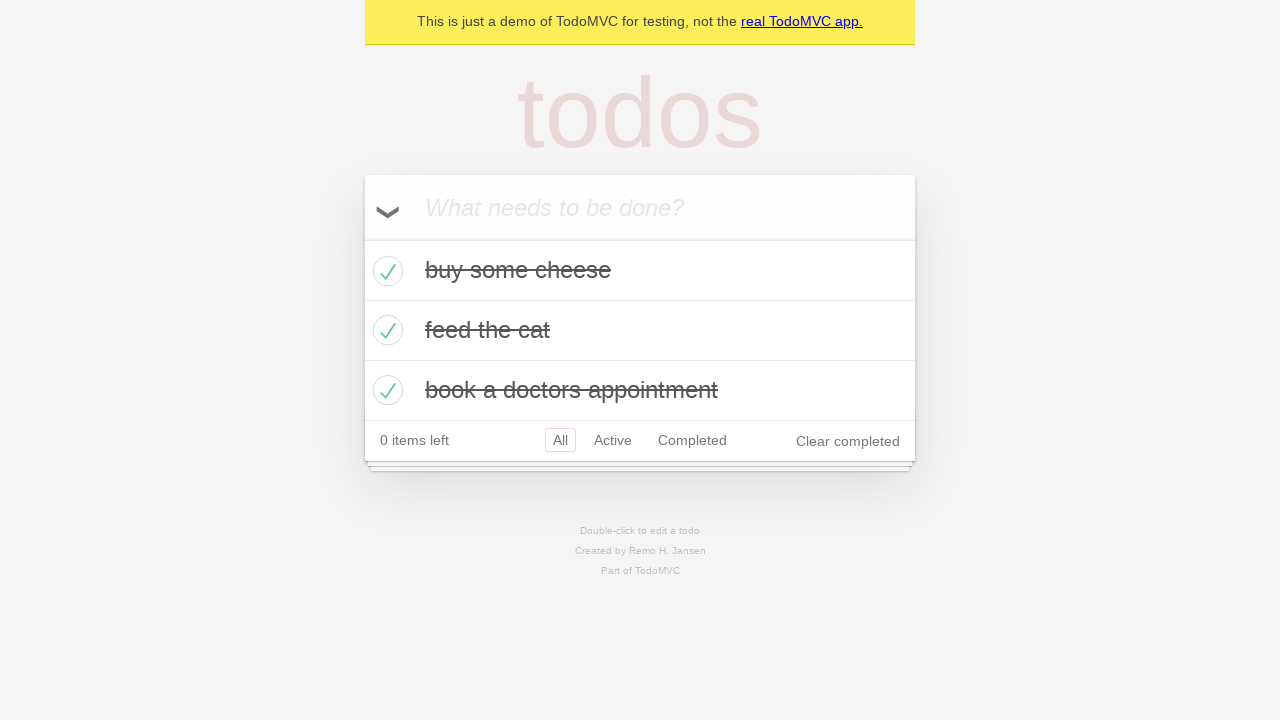

Verified all 3 todos are marked as completed
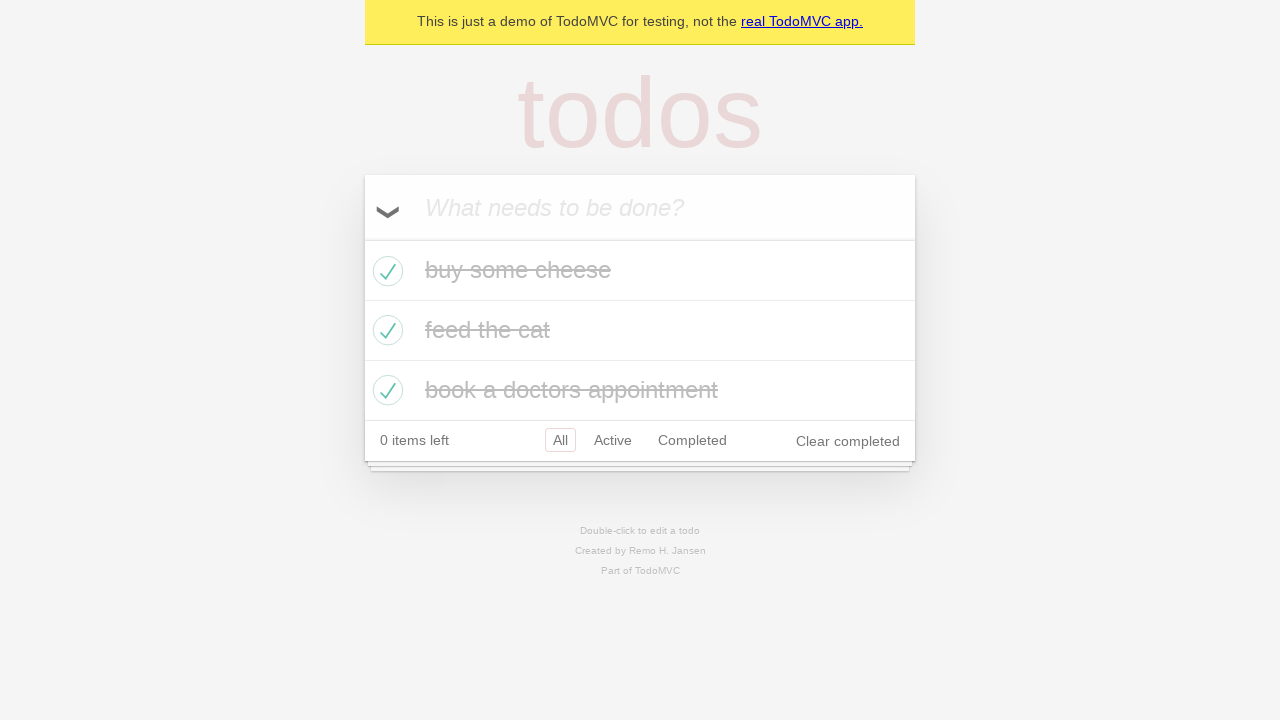

Unchecked the first todo item at (385, 271) on internal:testid=[data-testid="todo-item"s] >> nth=0 >> internal:role=checkbox
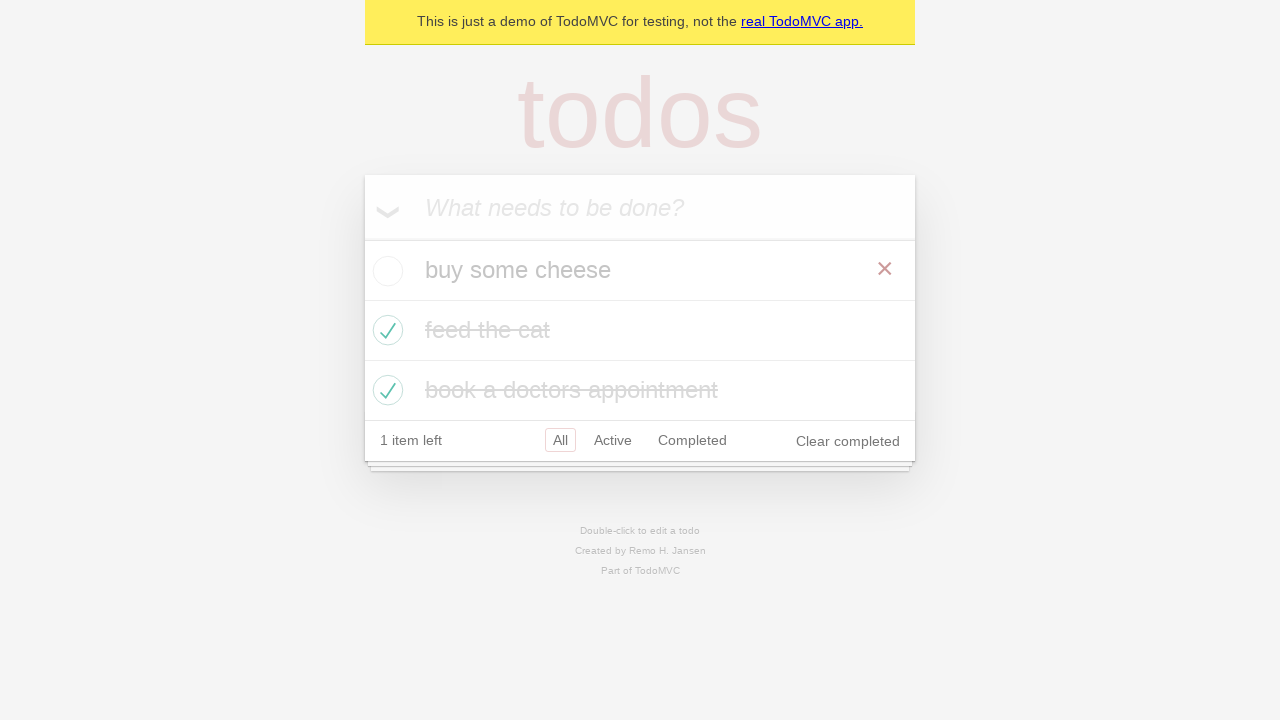

Checked the first todo item again at (385, 271) on internal:testid=[data-testid="todo-item"s] >> nth=0 >> internal:role=checkbox
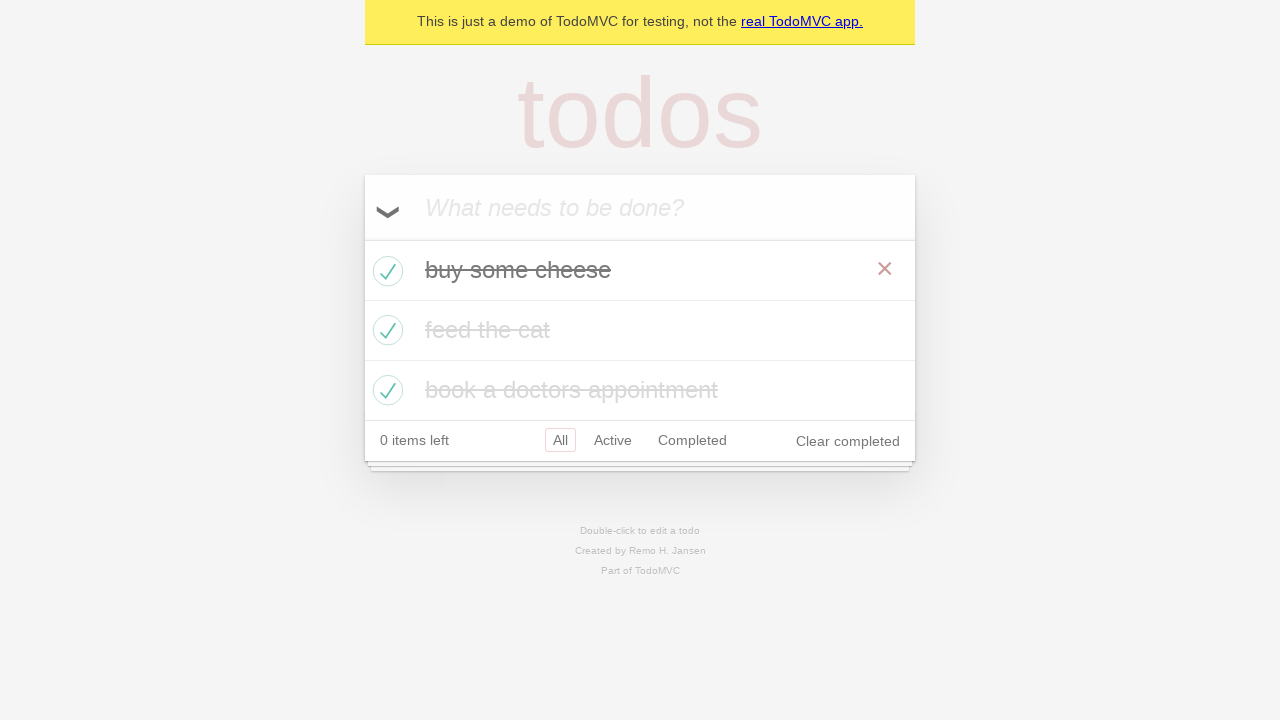

Verified all 3 todos remain marked as completed after toggling first todo
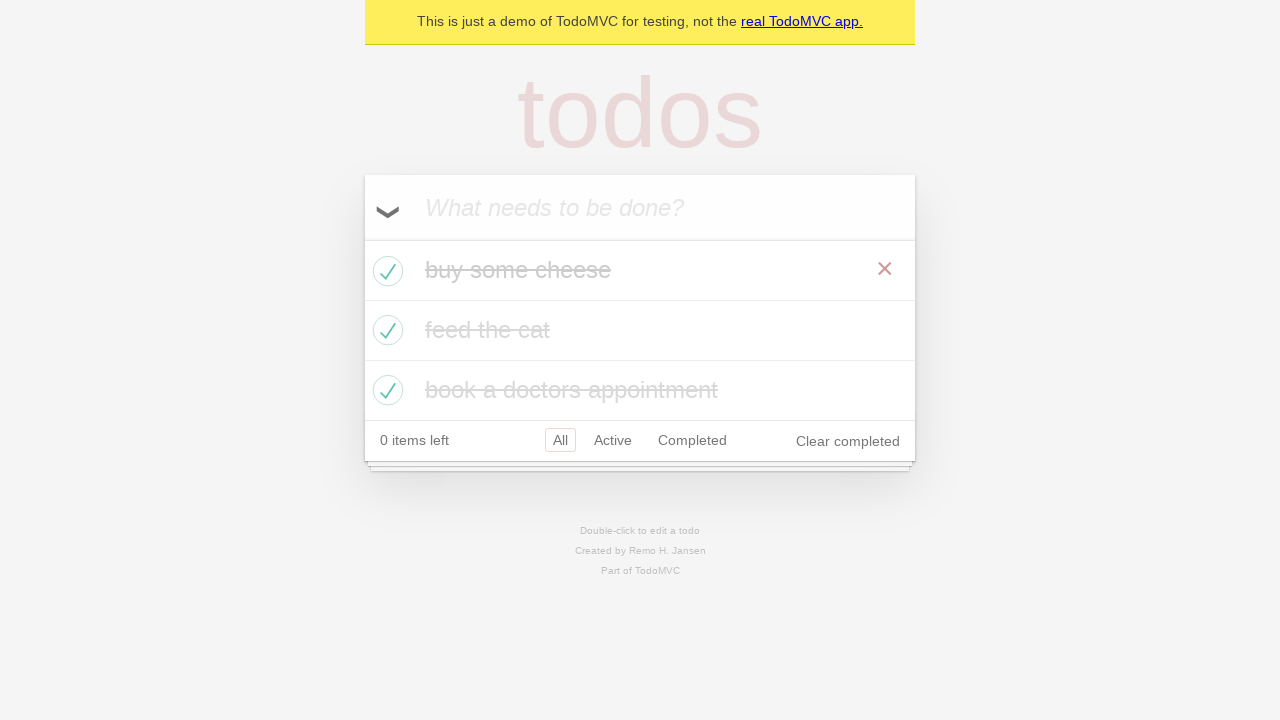

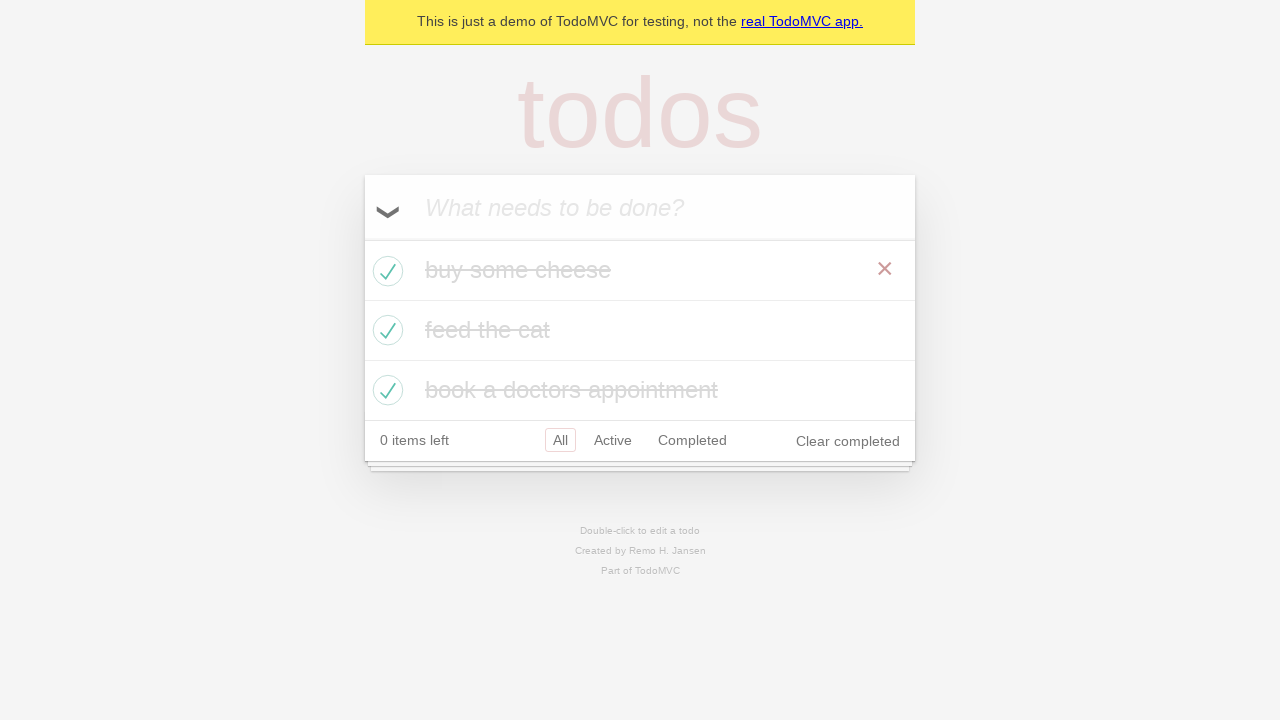